Tests multiple window handling by clicking a link that opens a new window, switching back to the original window, and repeating the action

Starting URL: https://the-internet.herokuapp.com/windows

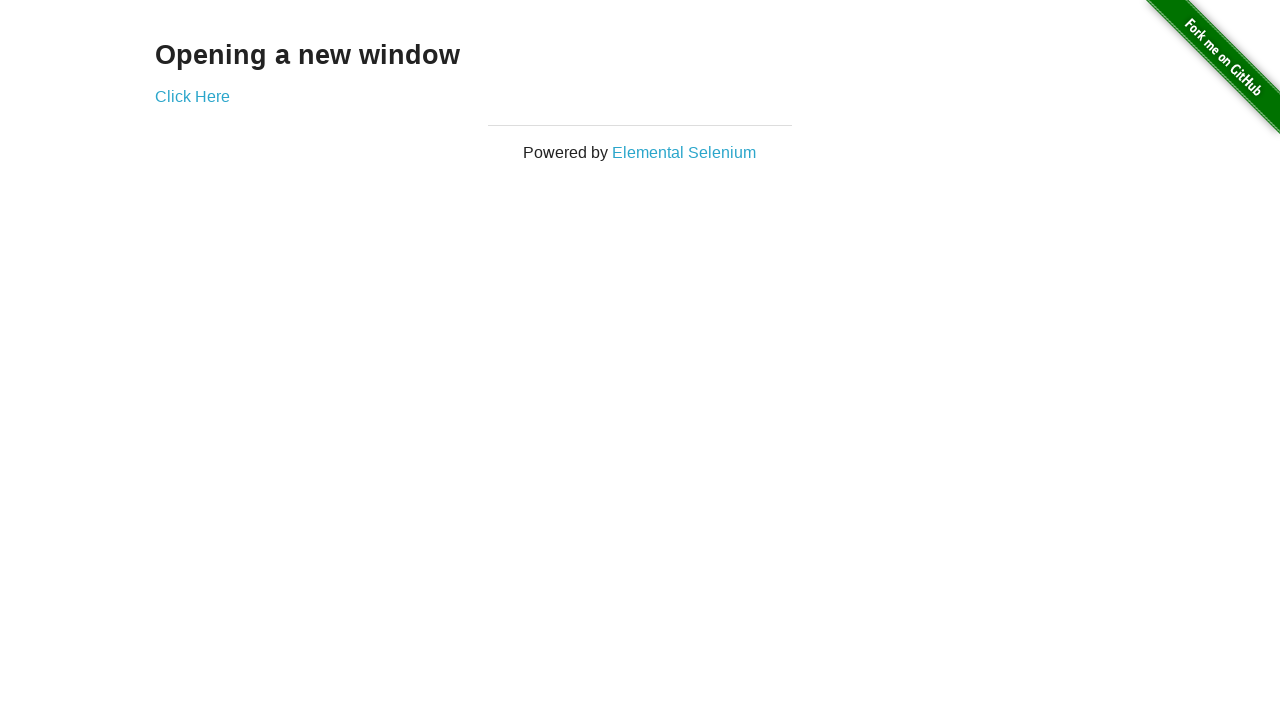

Clicked 'Click Here' link to open new window at (192, 96) on text=Click Here
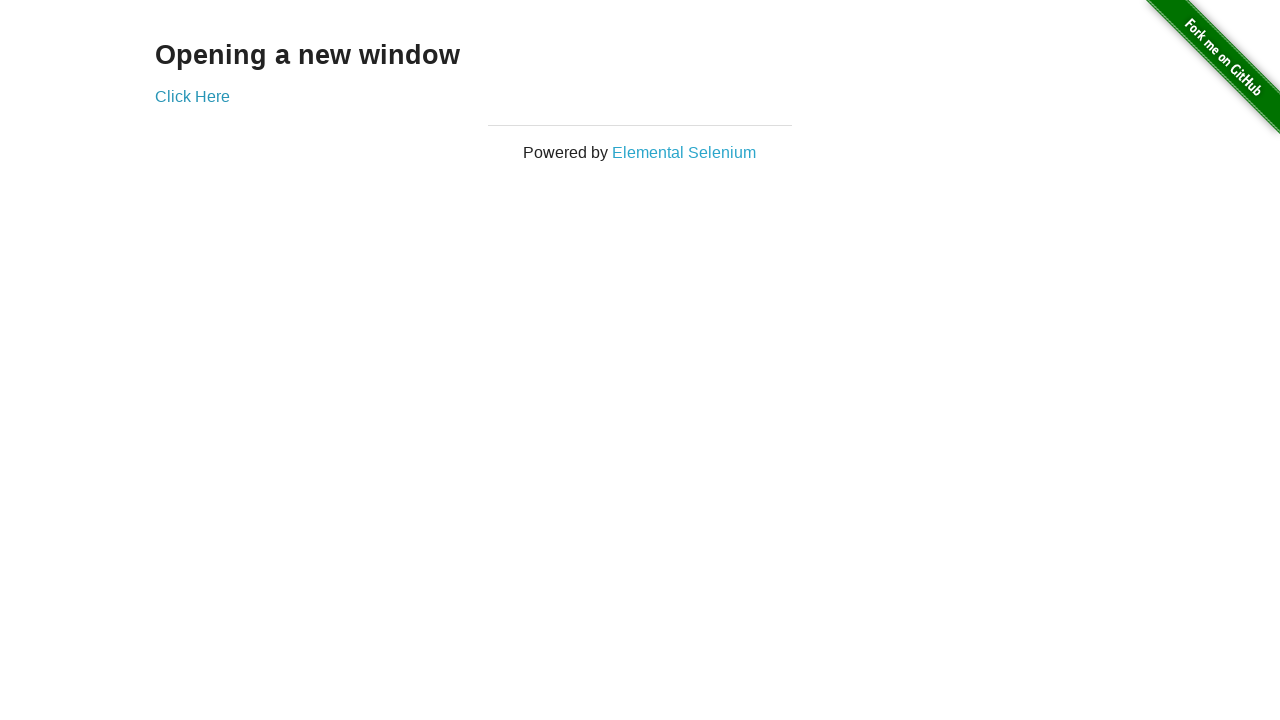

Waited 1000ms for new window to open
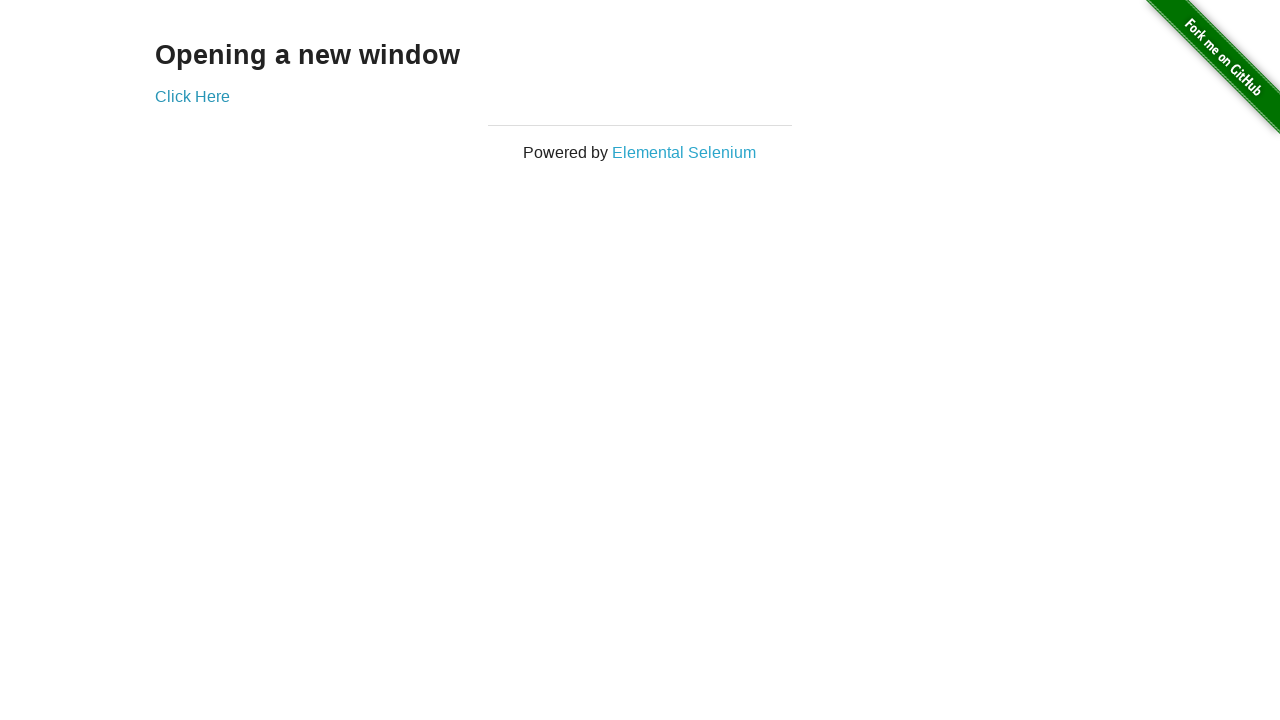

Retrieved all open pages from context
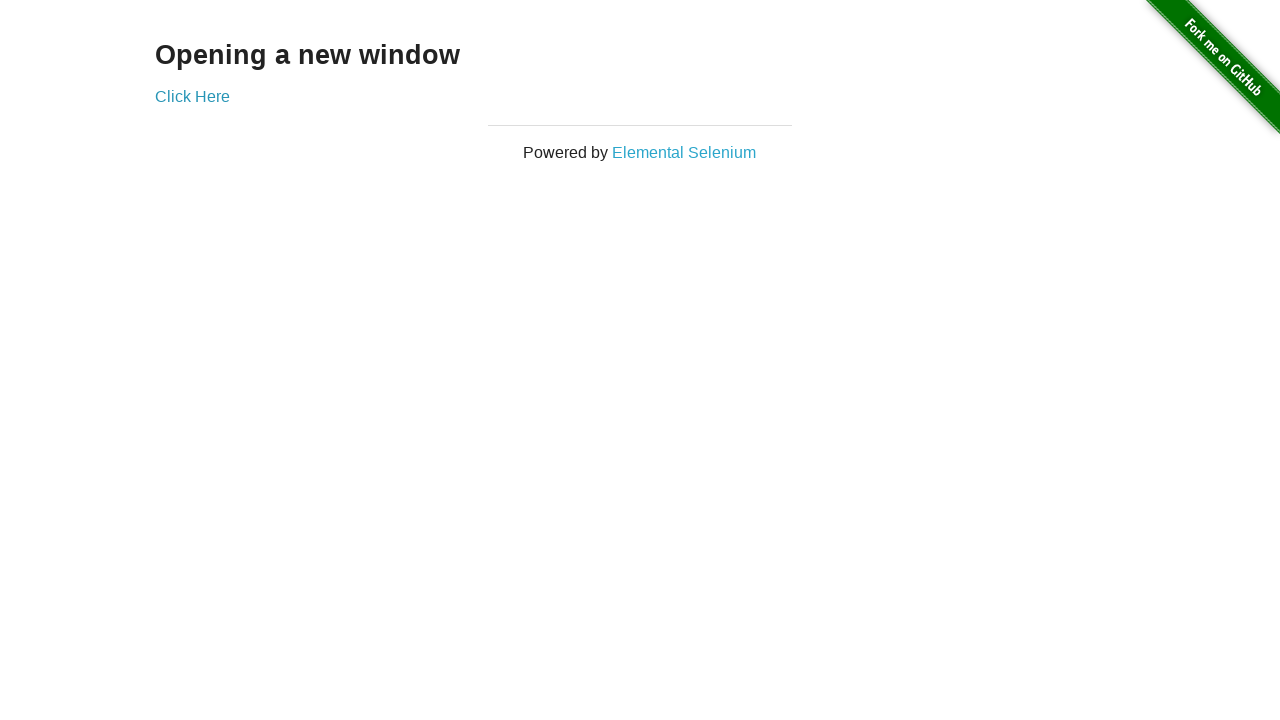

Switched to original window (first page)
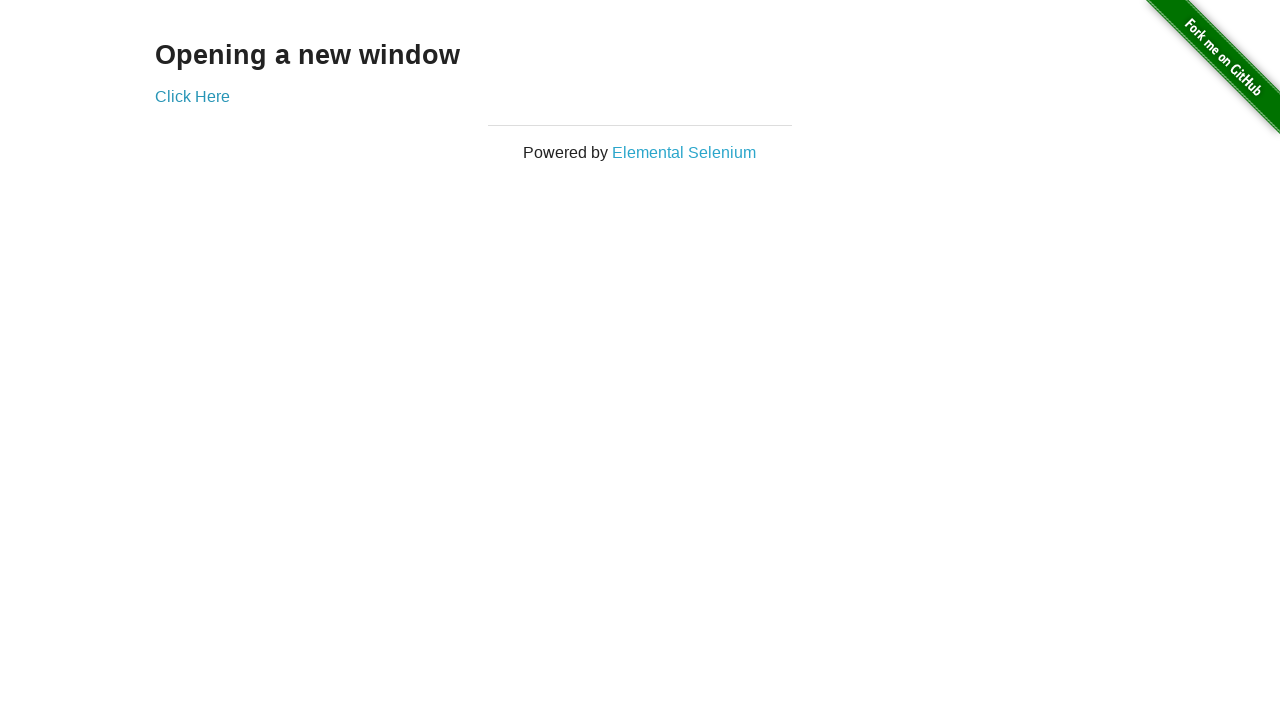

Clicked 'Click Here' link again on original window at (192, 96) on text=Click Here
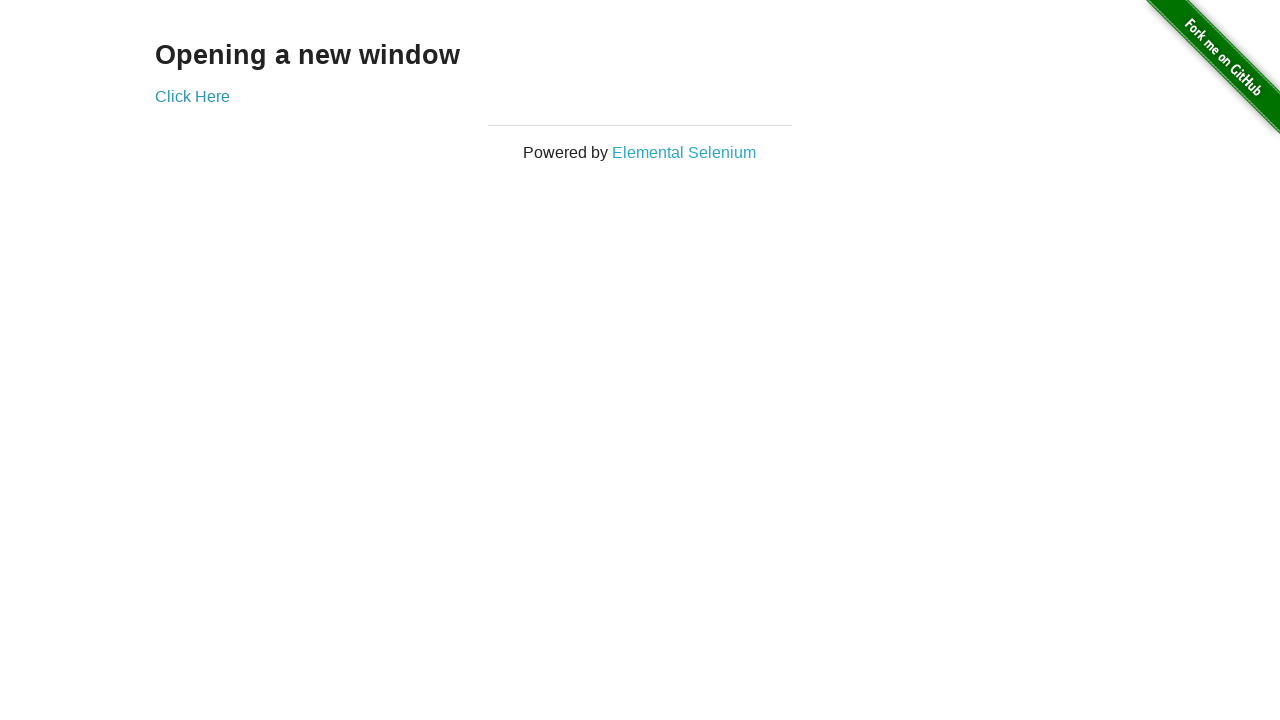

Waited 1000ms for second new window to open
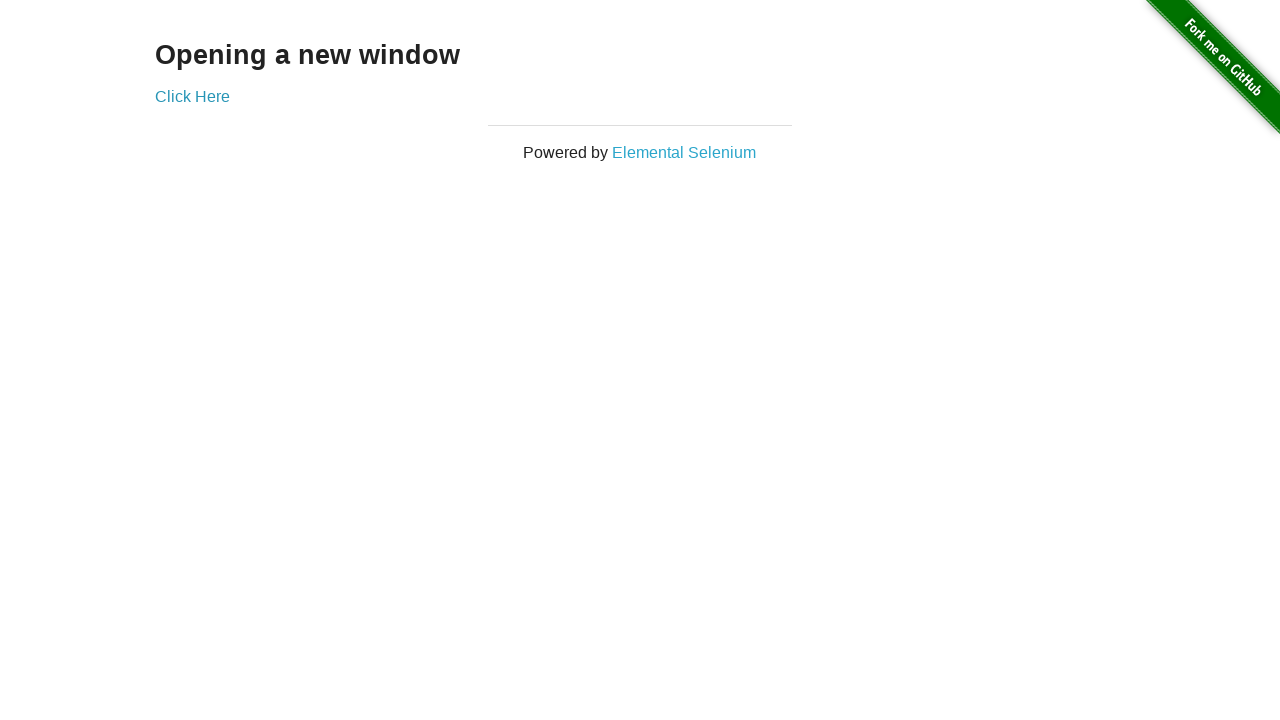

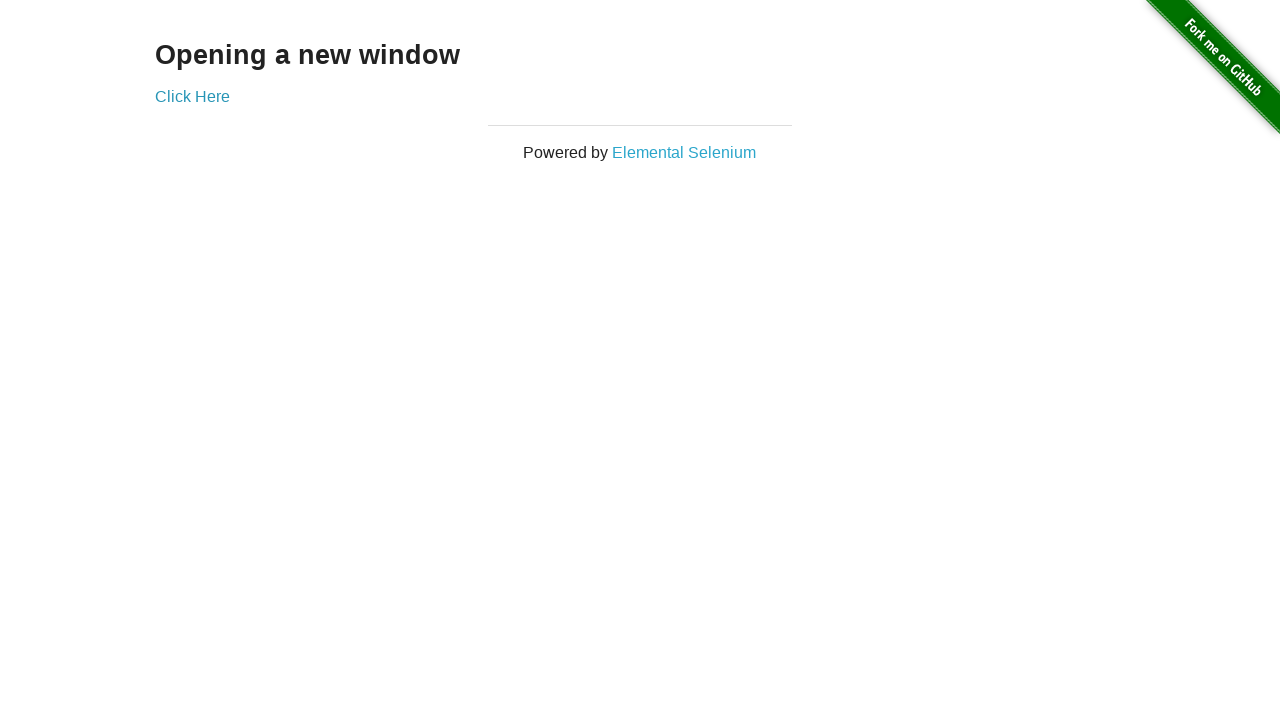